Tests various form interactions on a practice automation page including text input, checkbox selection, and dropdown selection

Starting URL: https://rahulshettyacademy.com/AutomationPractice/

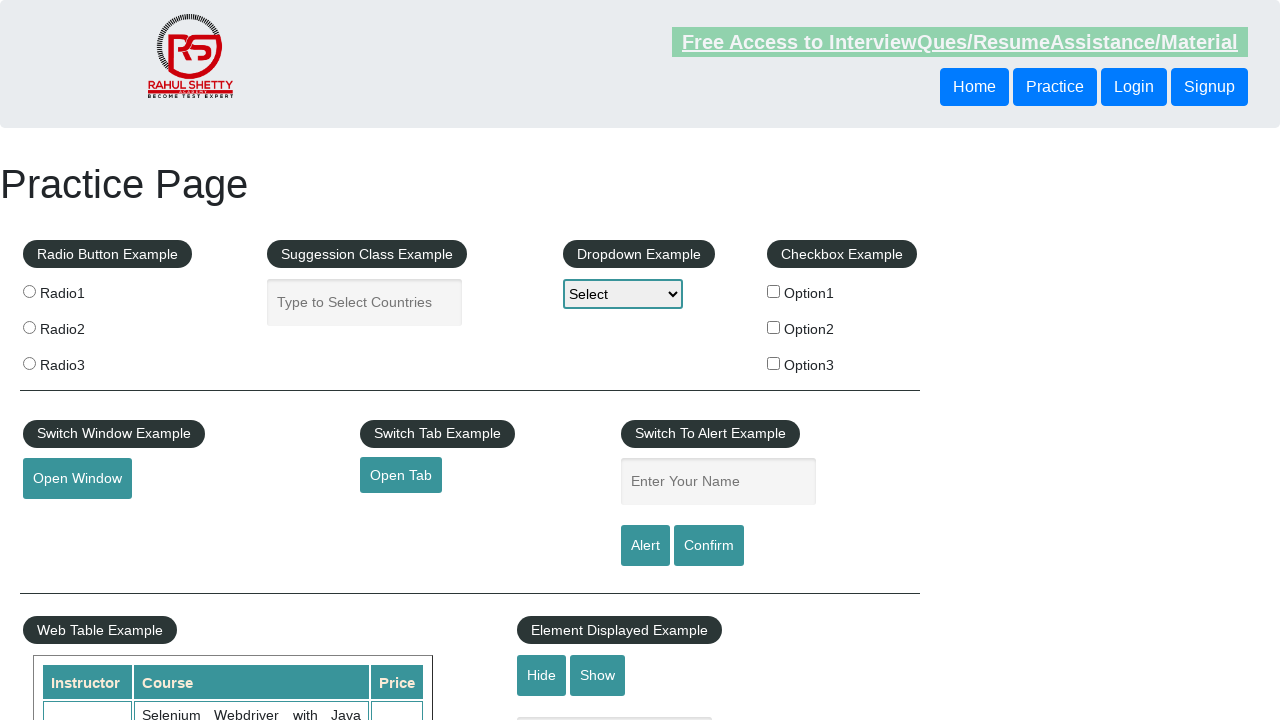

Filled name field with 'devid' on input[name='enter-name']
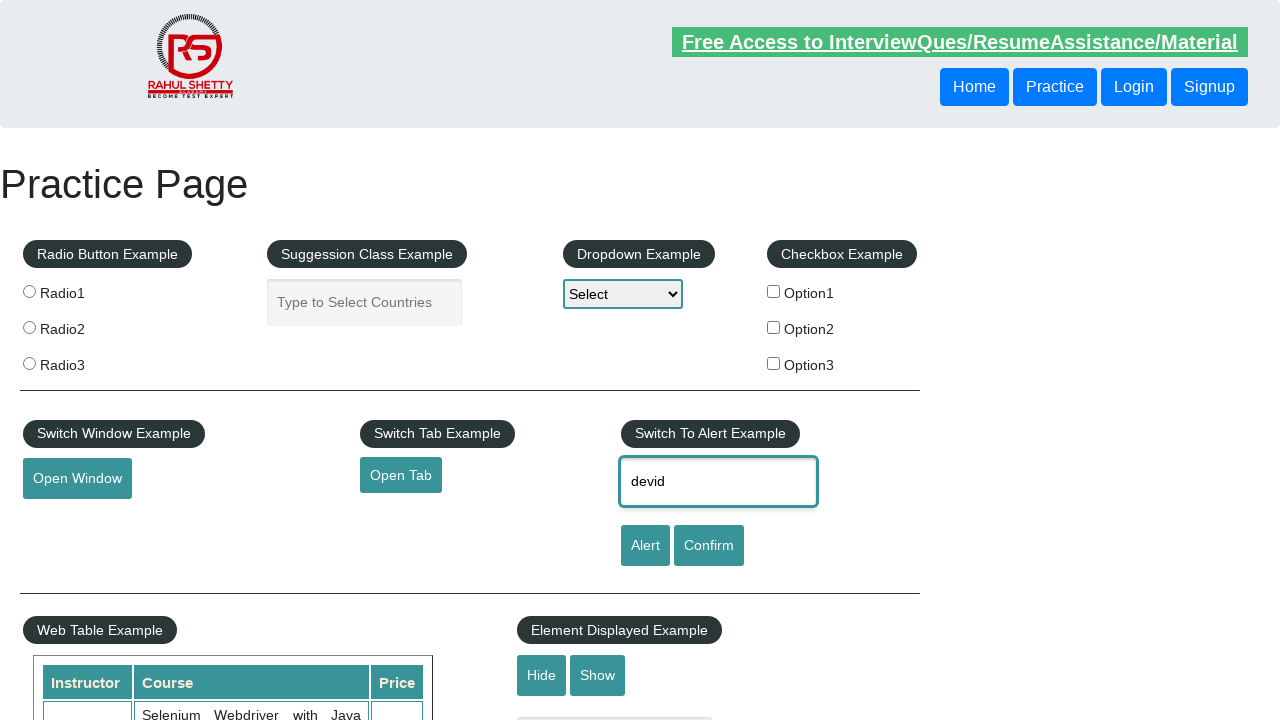

Cleared name field on input[name='enter-name']
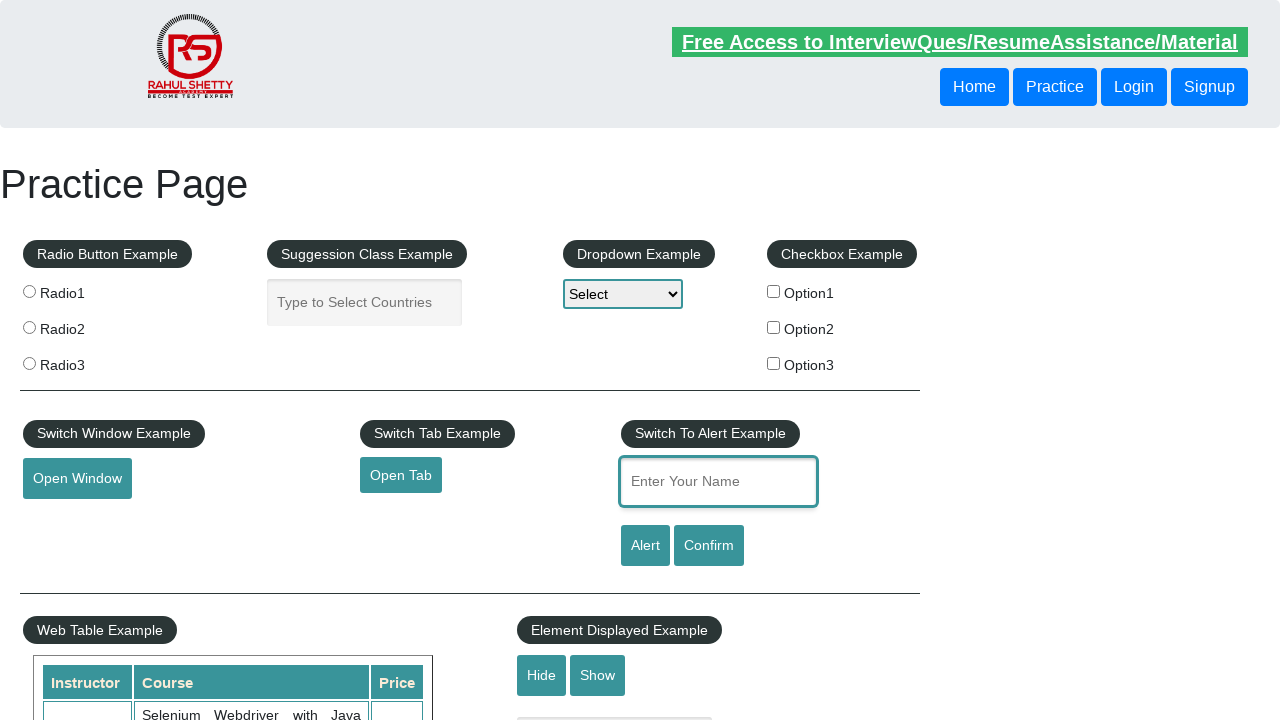

Clicked checkbox option 2 at (774, 327) on input#checkBoxOption2
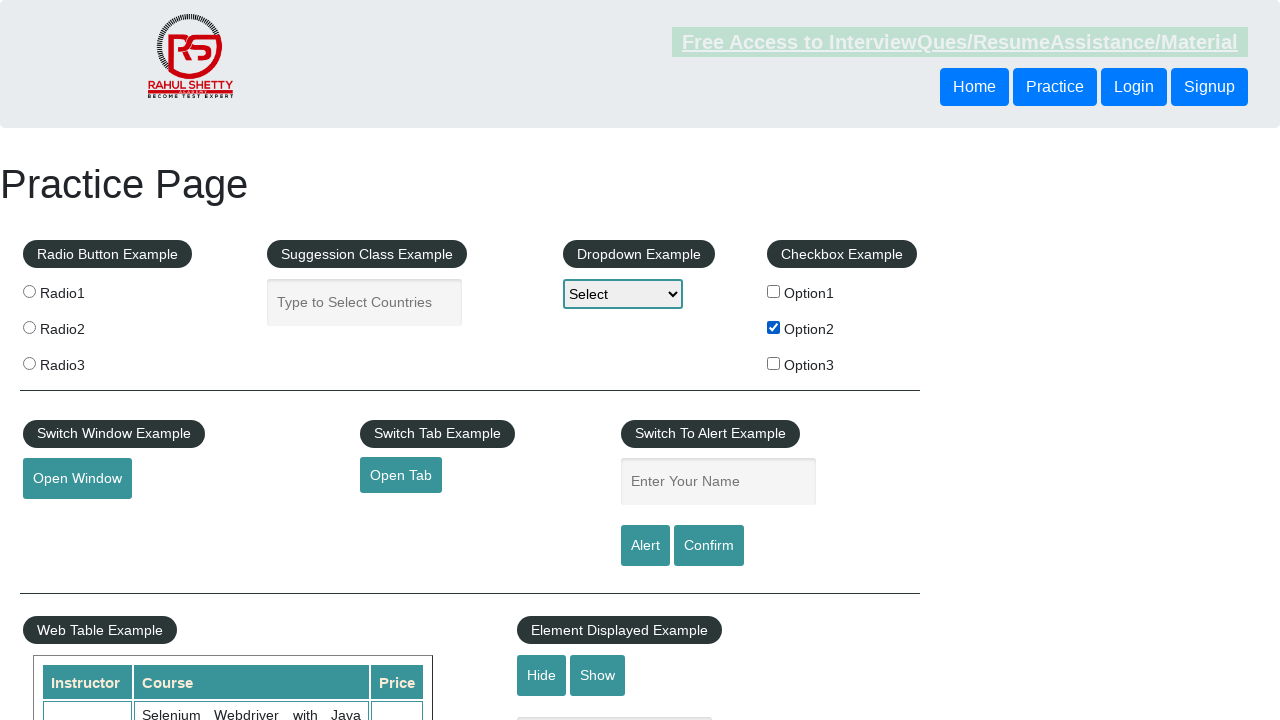

Selected 'Option2' from dropdown on select#dropdown-class-example
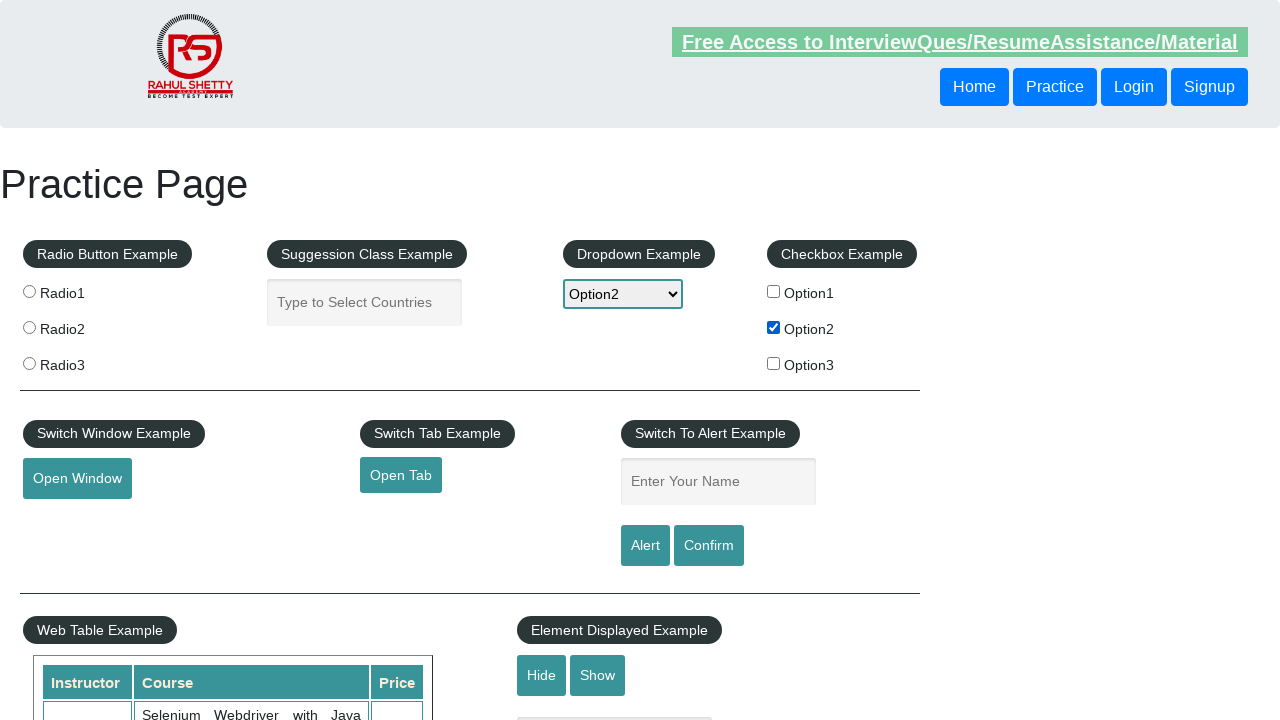

Verified 'Suggession Class Example' text is present
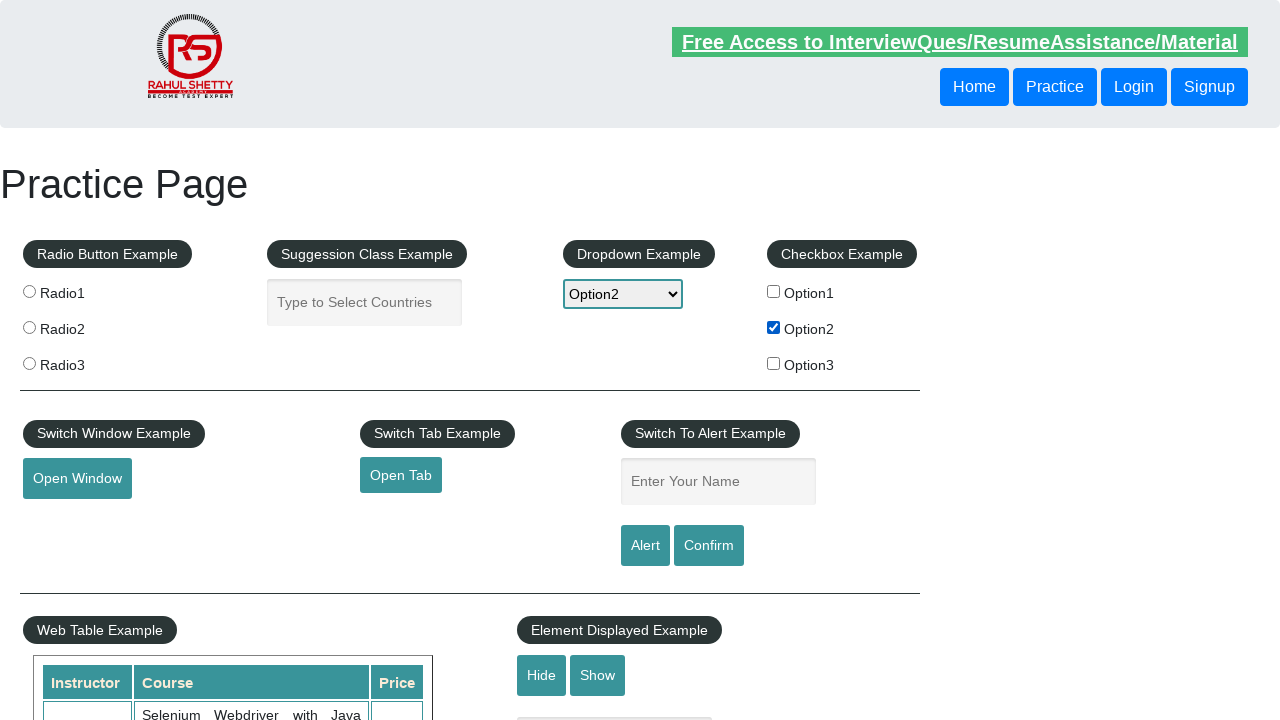

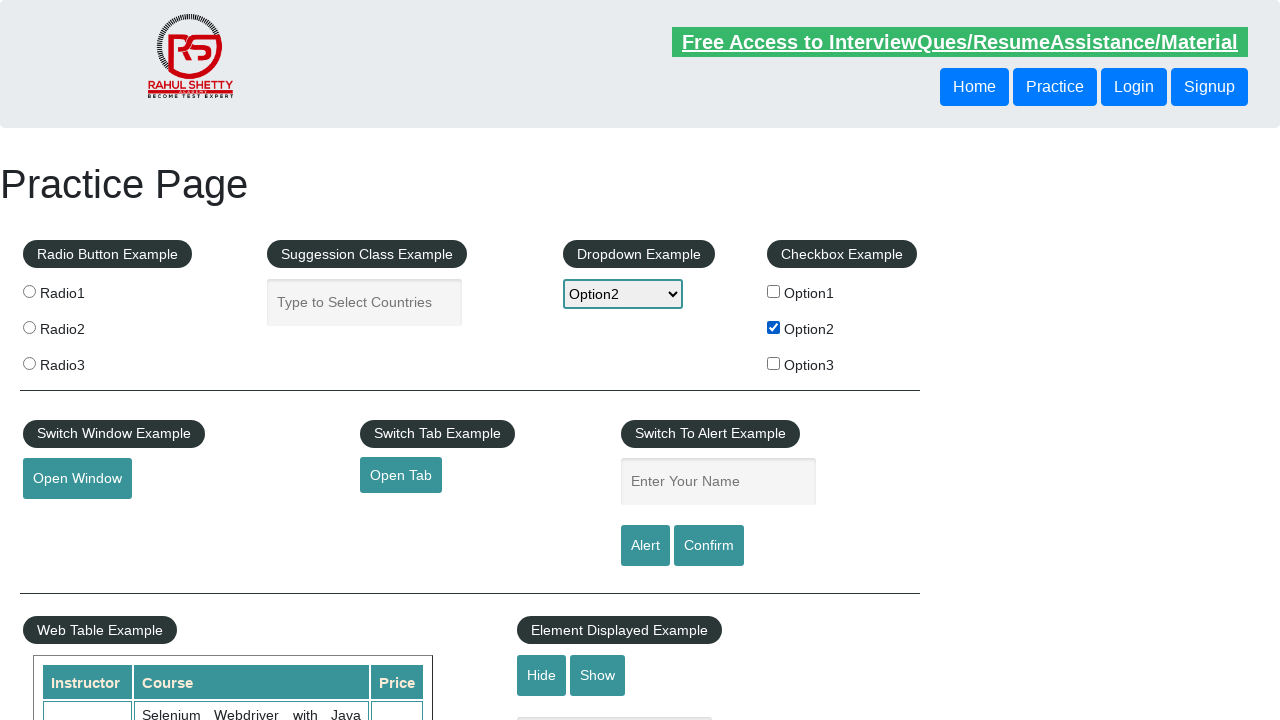